Navigates to Mississauga city website, opens the "Our organization" dropdown menu, and clicks on the "Jobs and volunteer" option

Starting URL: https://www.mississauga.ca/

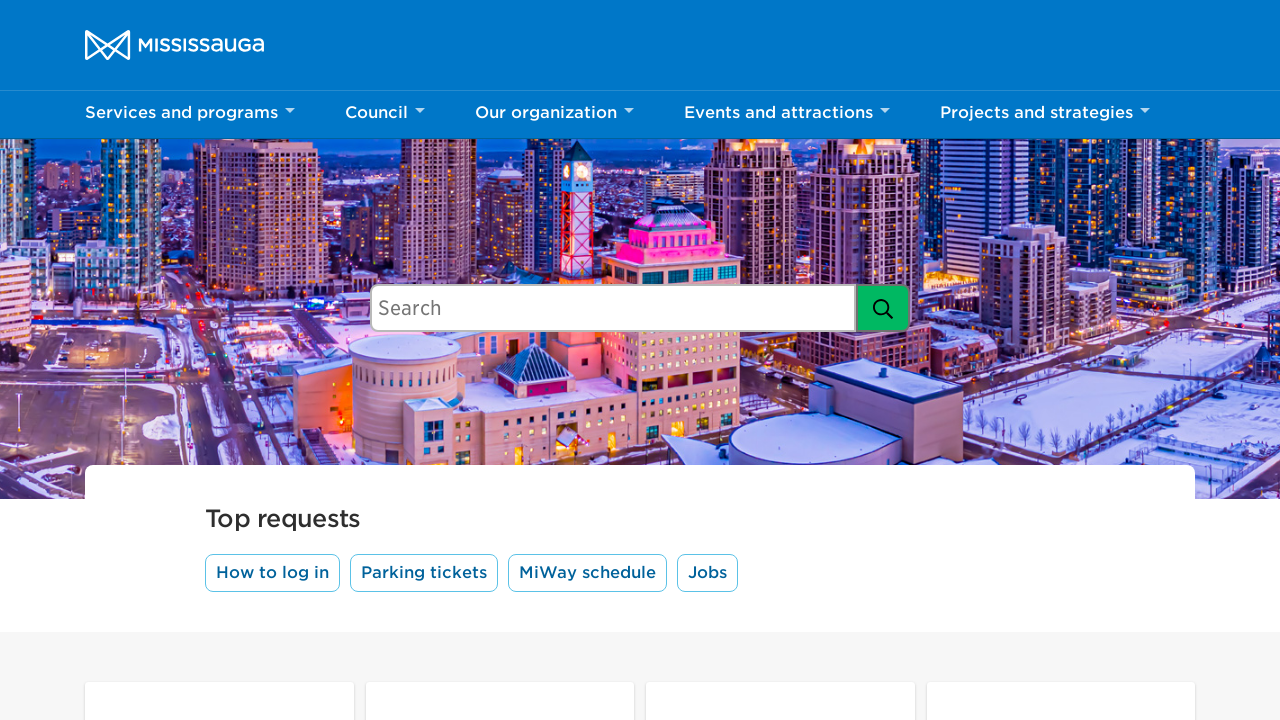

Clicked 'Our organization' button to open dropdown menu at (554, 115) on button:has-text('Our organization')
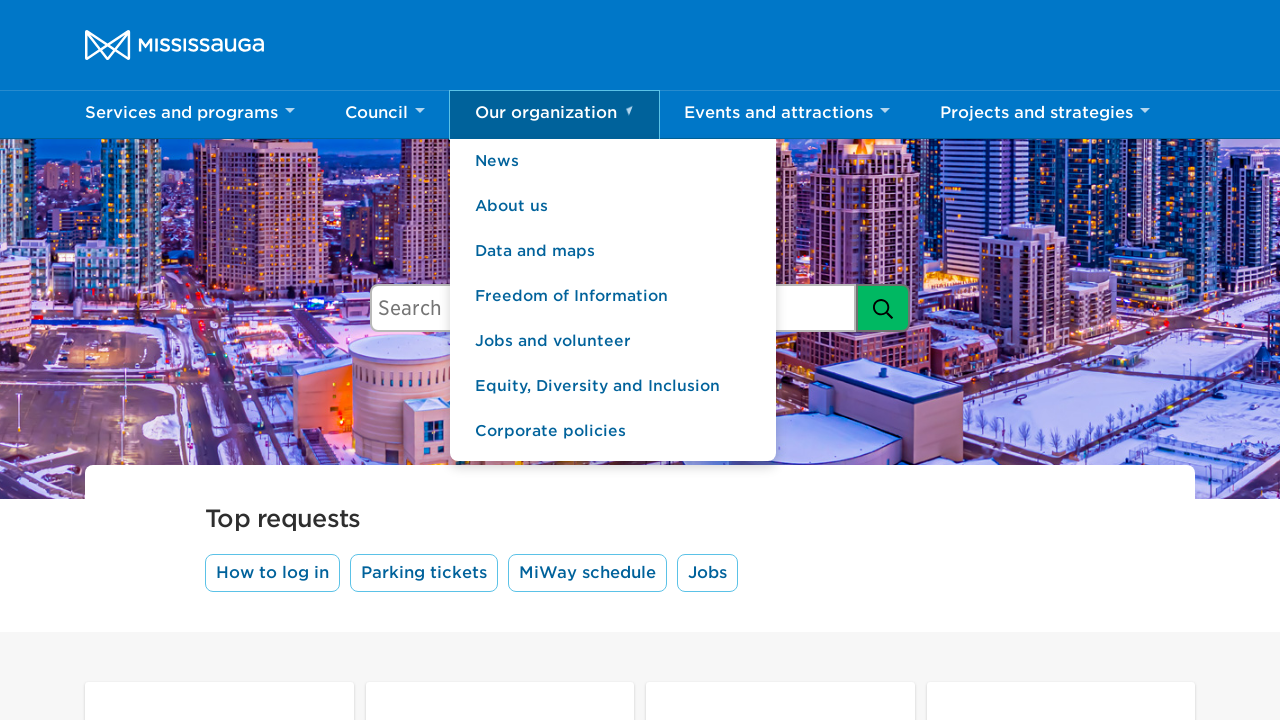

Dropdown menu became visible
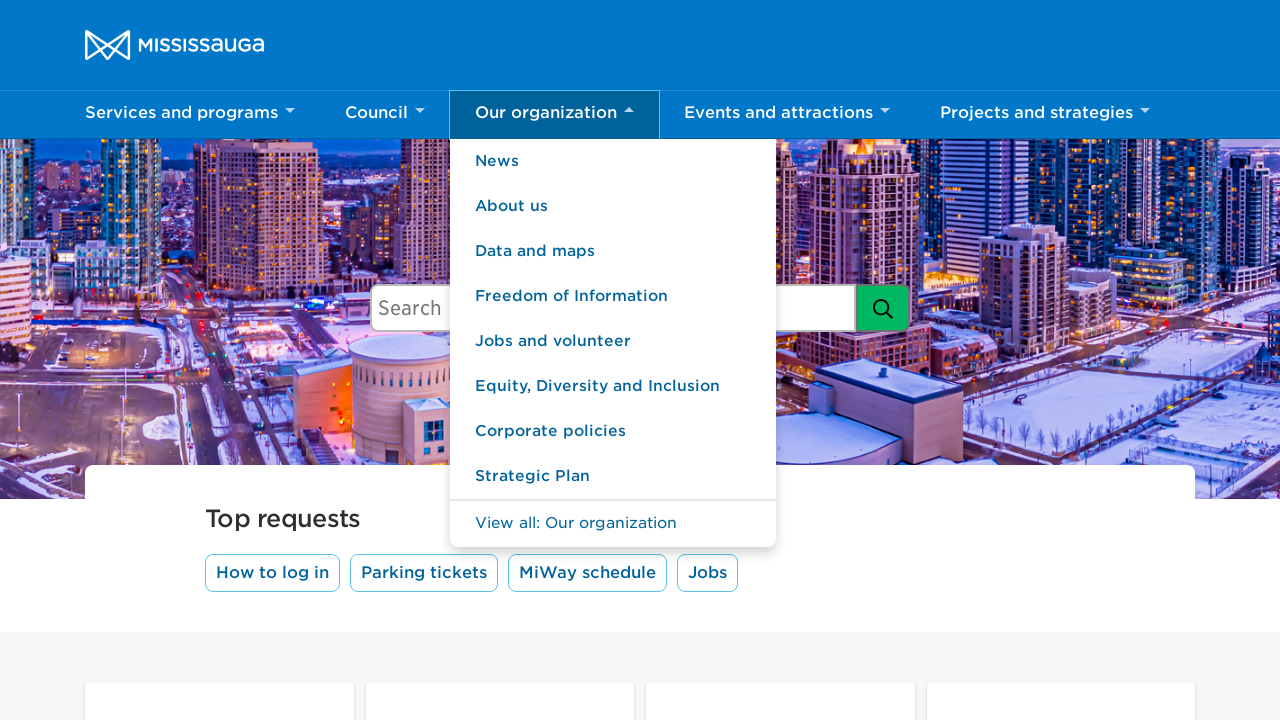

Clicked 'Jobs and volunteer' option in the dropdown at (613, 342) on nav#com-main-navbar >> text='Jobs and volunteer'
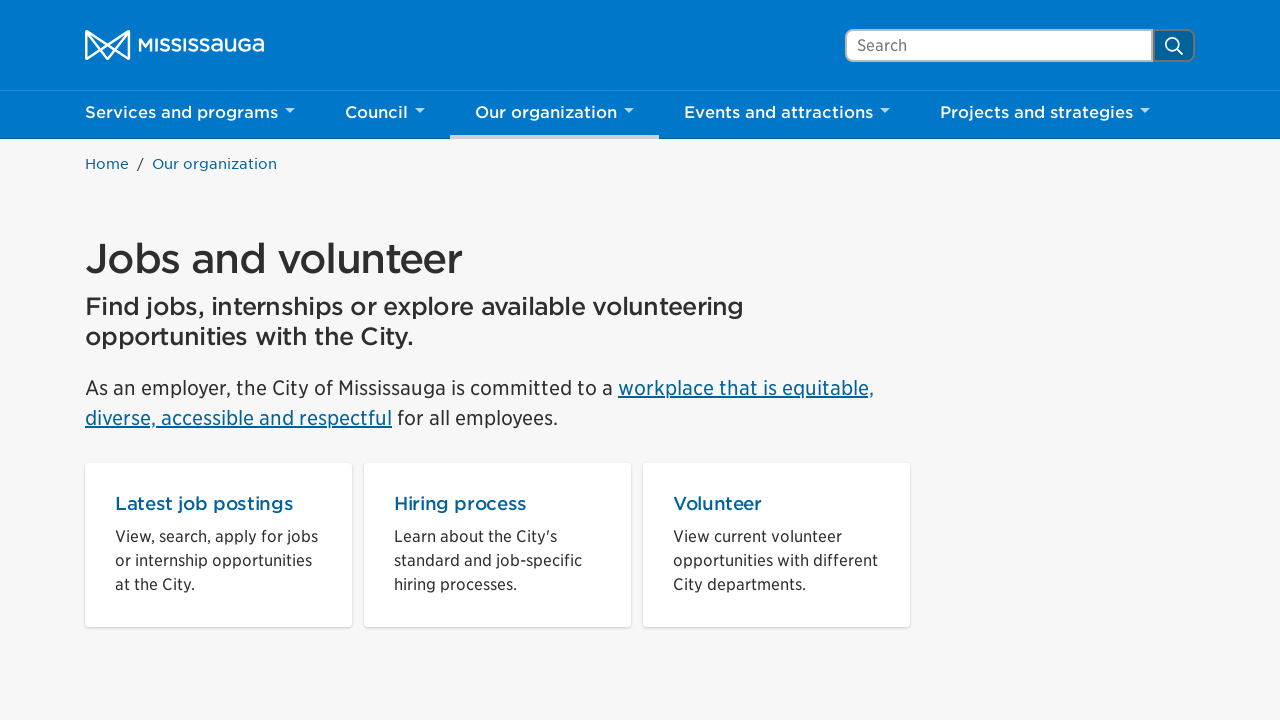

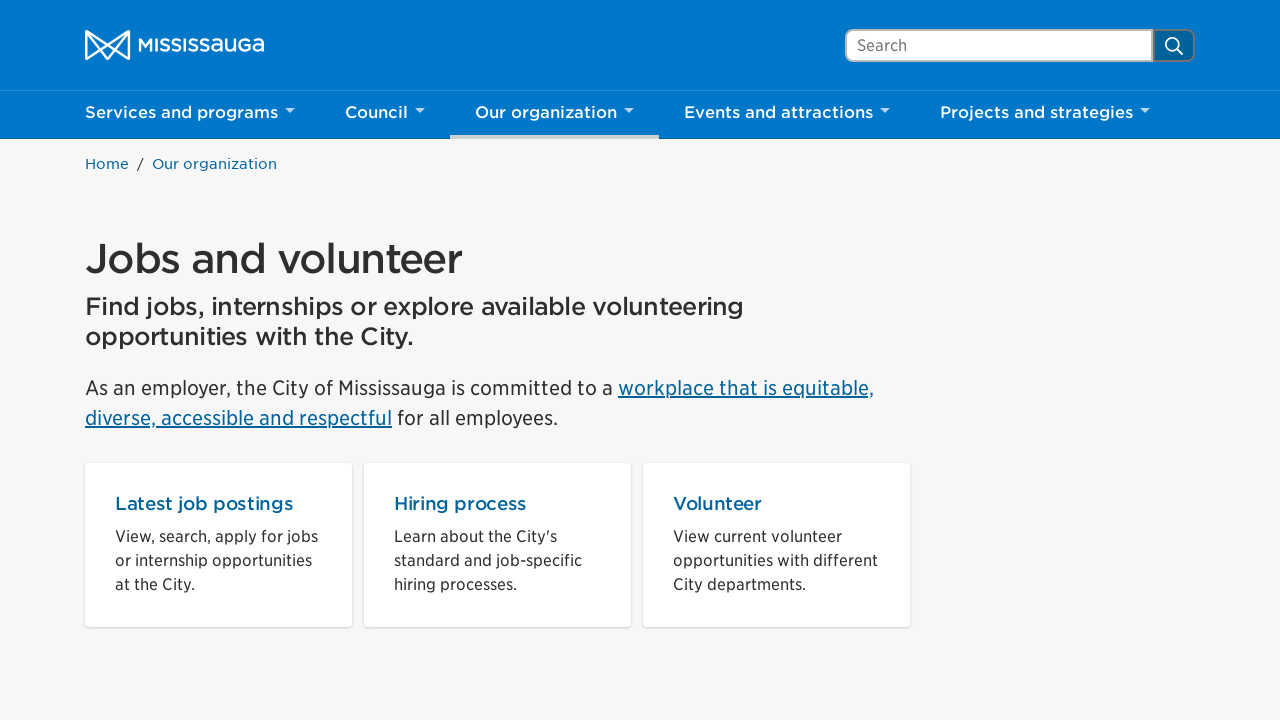